Tests a country dropdown list by interacting with the select element and verifying available options are loaded

Starting URL: https://phppot.com/demo/jquery-dependent-dropdown-list-countries-and-states/

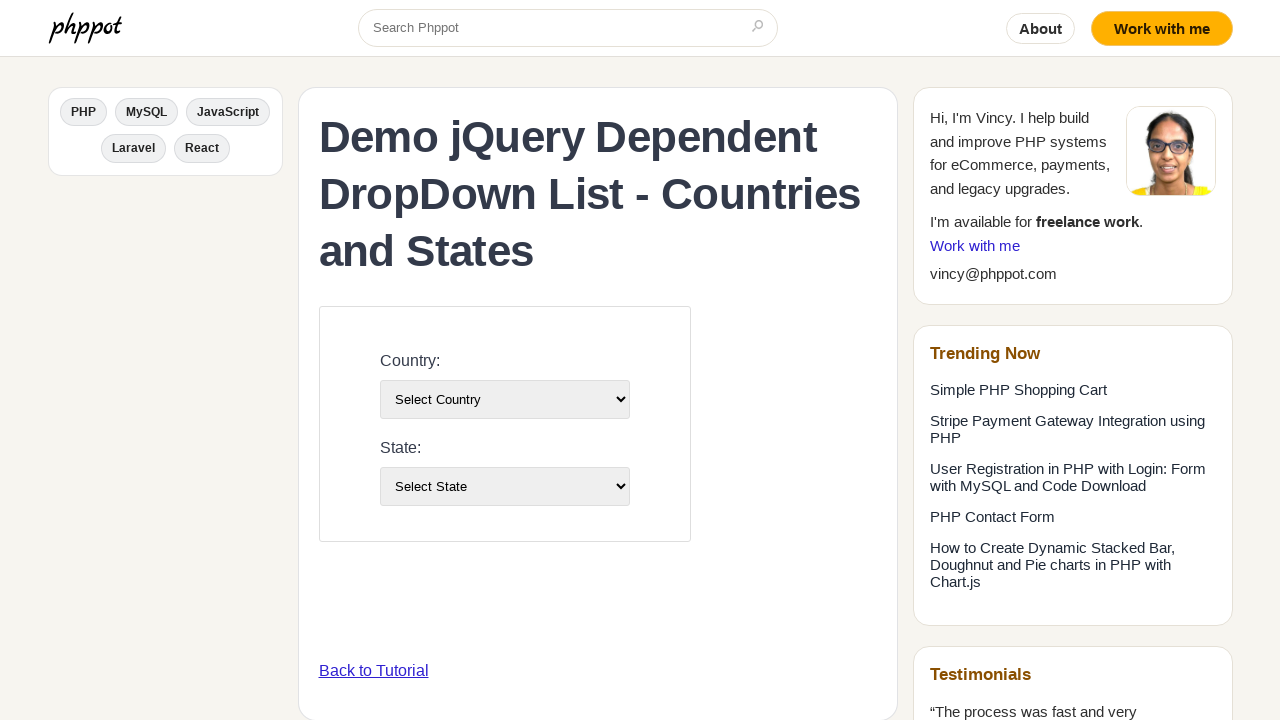

Country dropdown element became visible
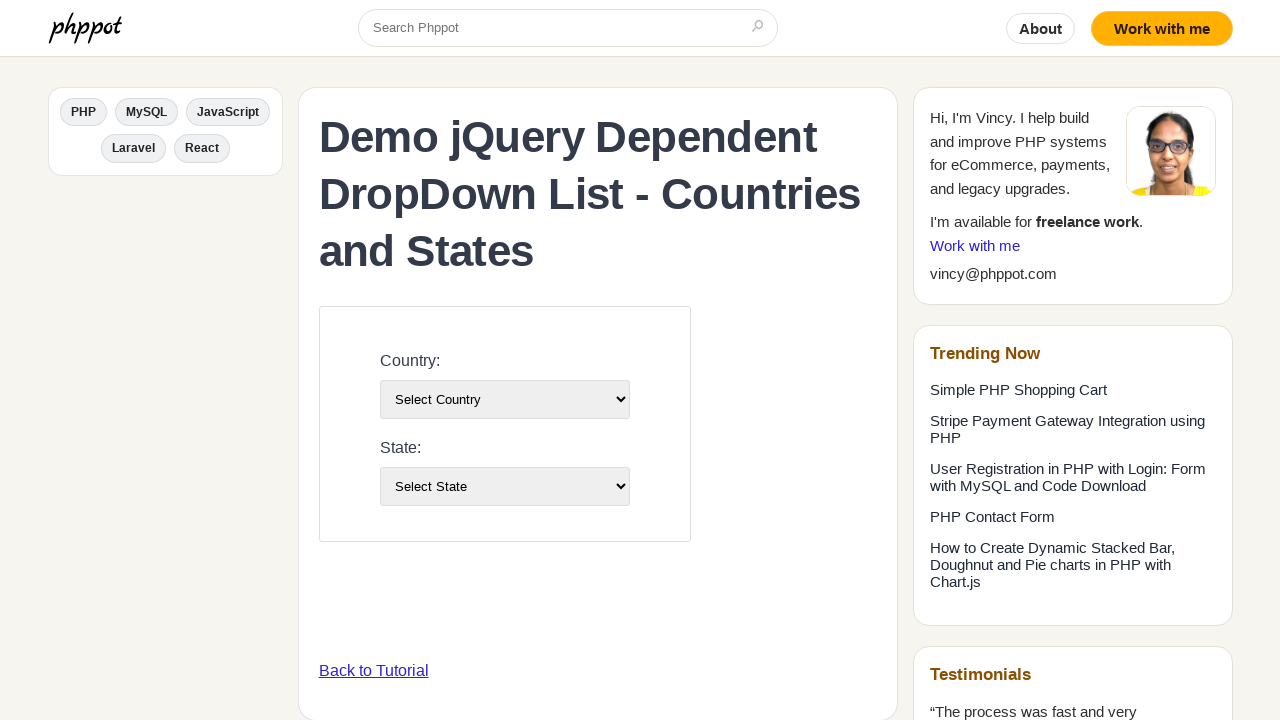

Selected USA from country dropdown on #country-list
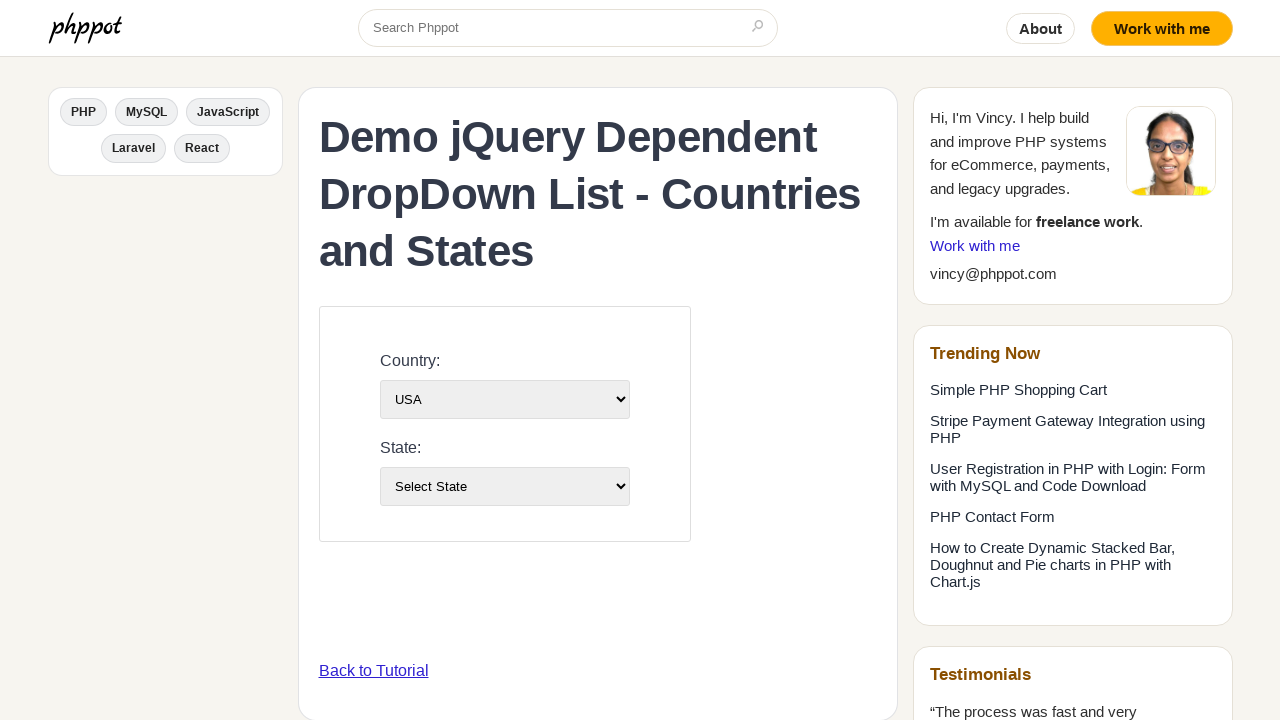

State dropdown updated after country selection
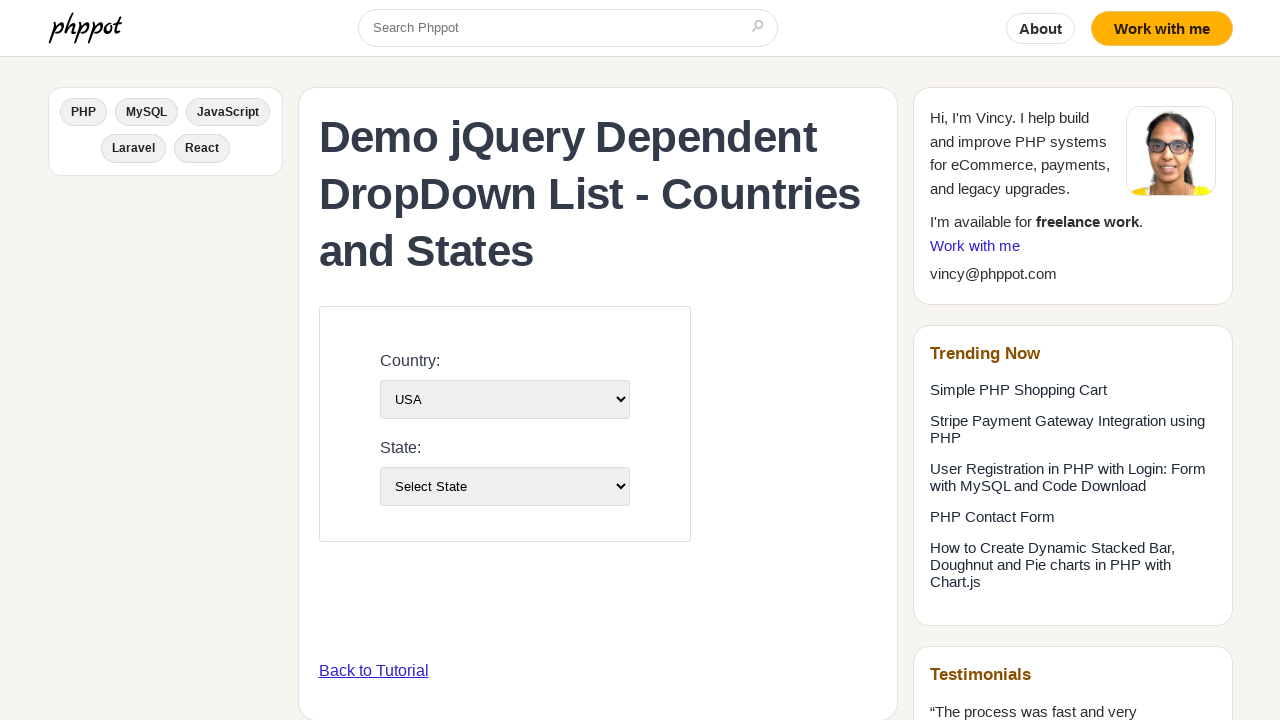

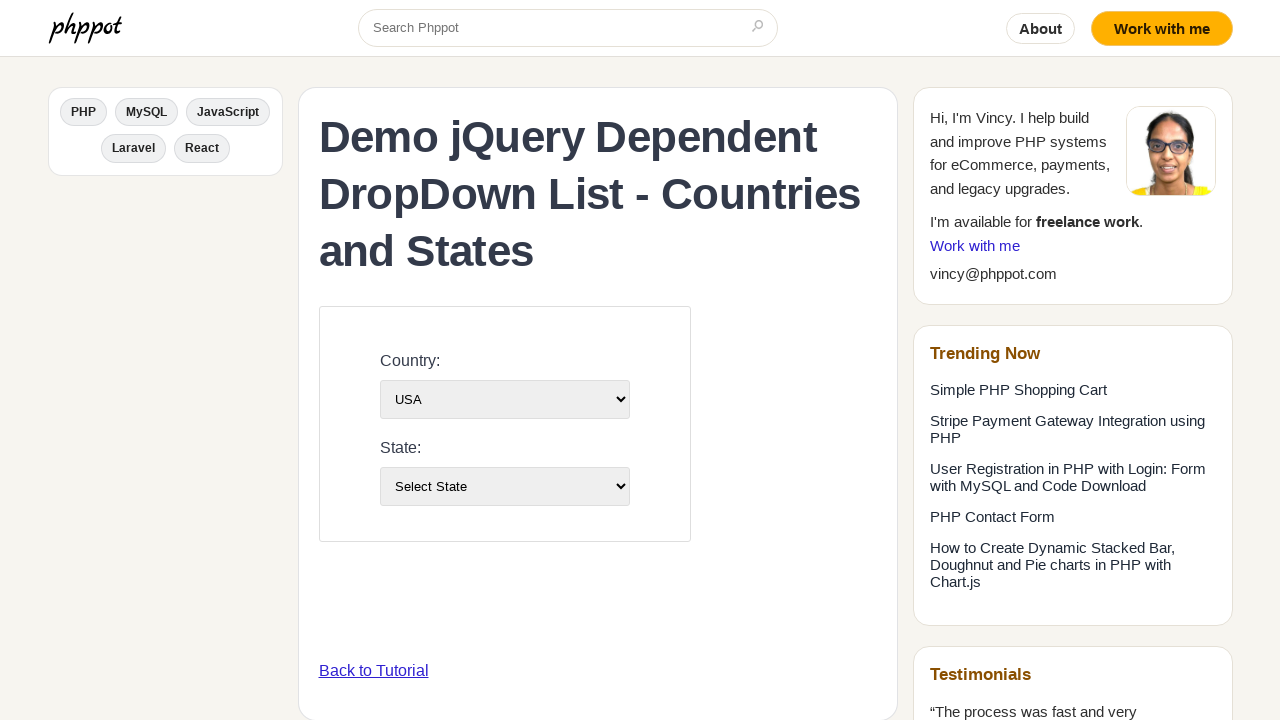